Tests that the counter displays the current number of todo items

Starting URL: https://demo.playwright.dev/todomvc

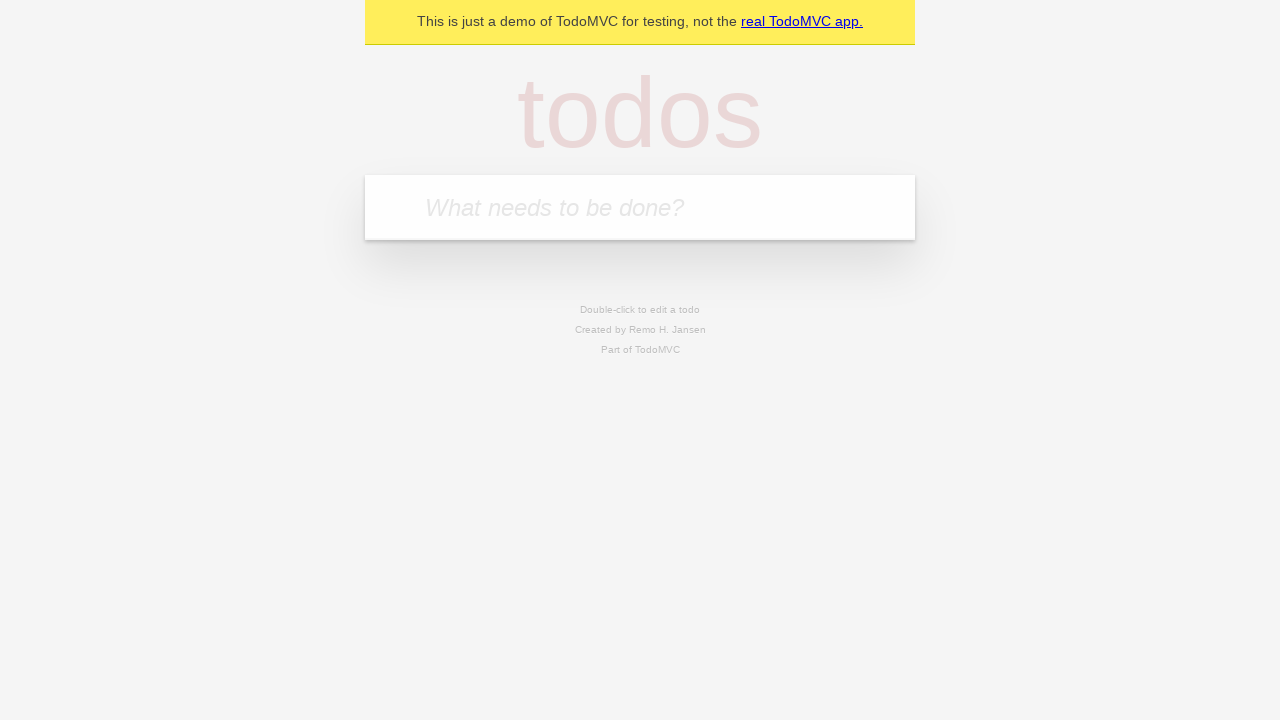

Filled new todo input with 'buy some cheese' on .new-todo
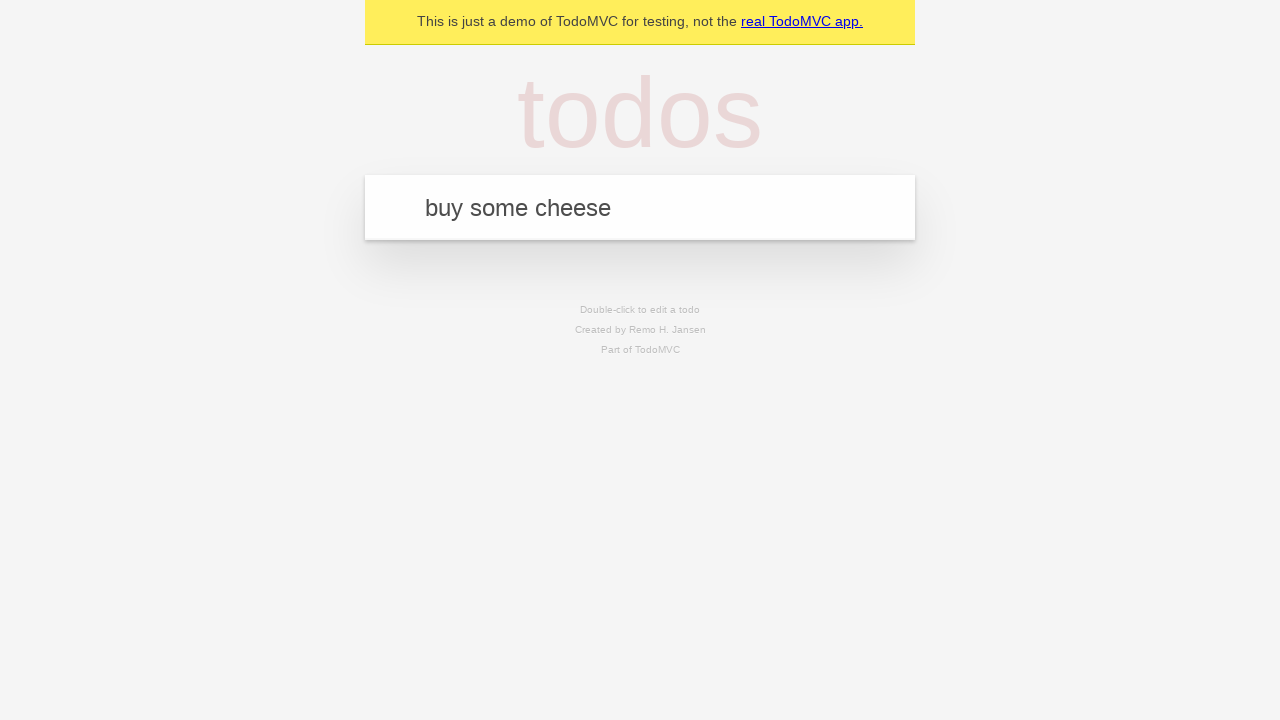

Pressed Enter to add first todo item on .new-todo
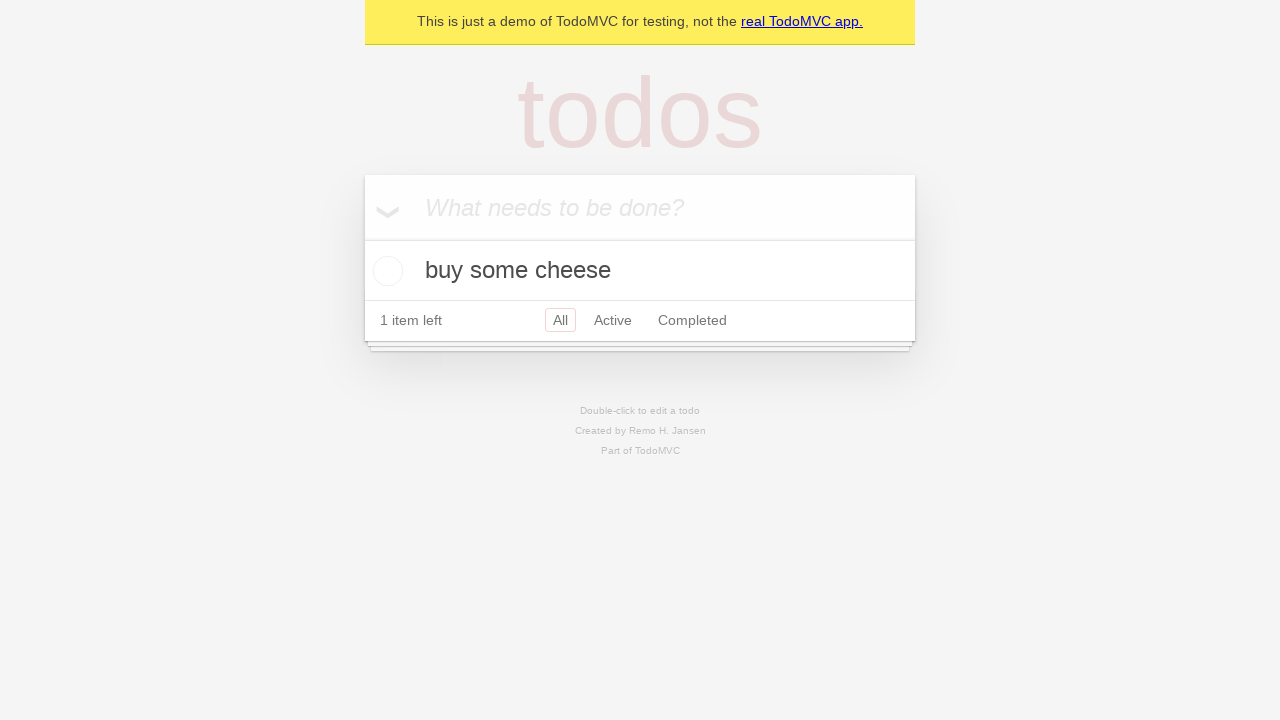

Todo counter element loaded
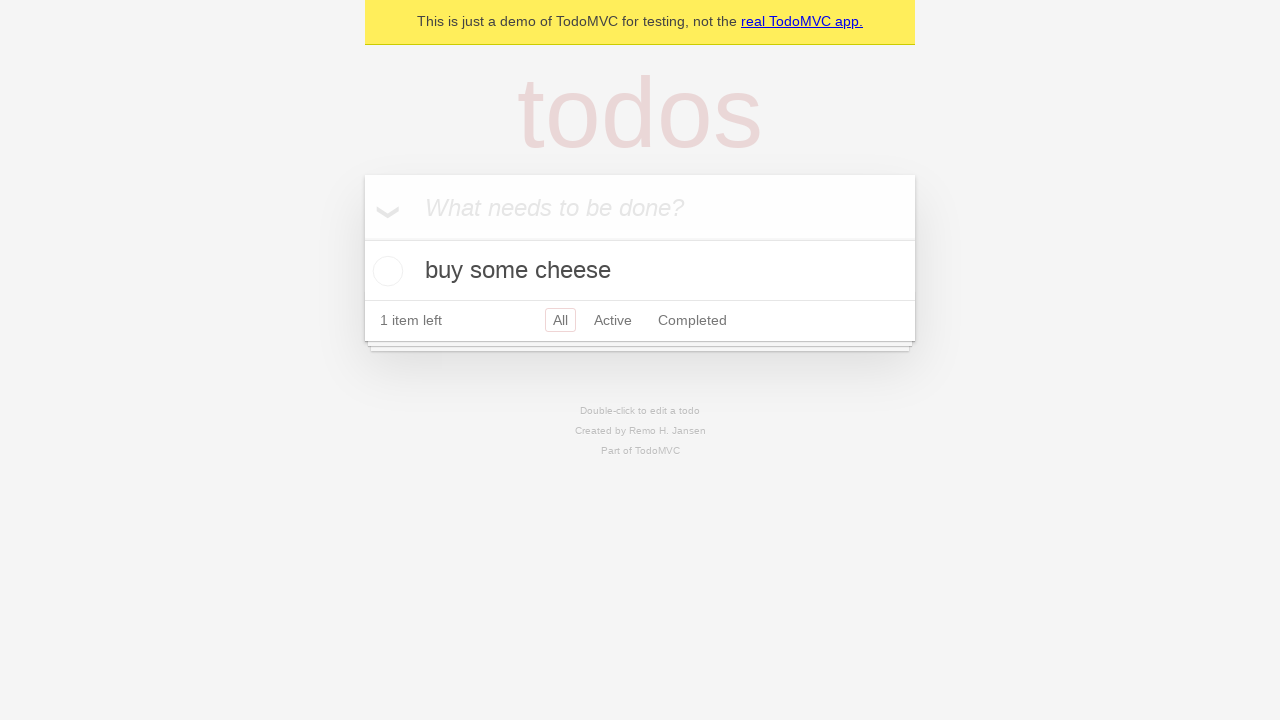

Filled new todo input with 'feed the cat' on .new-todo
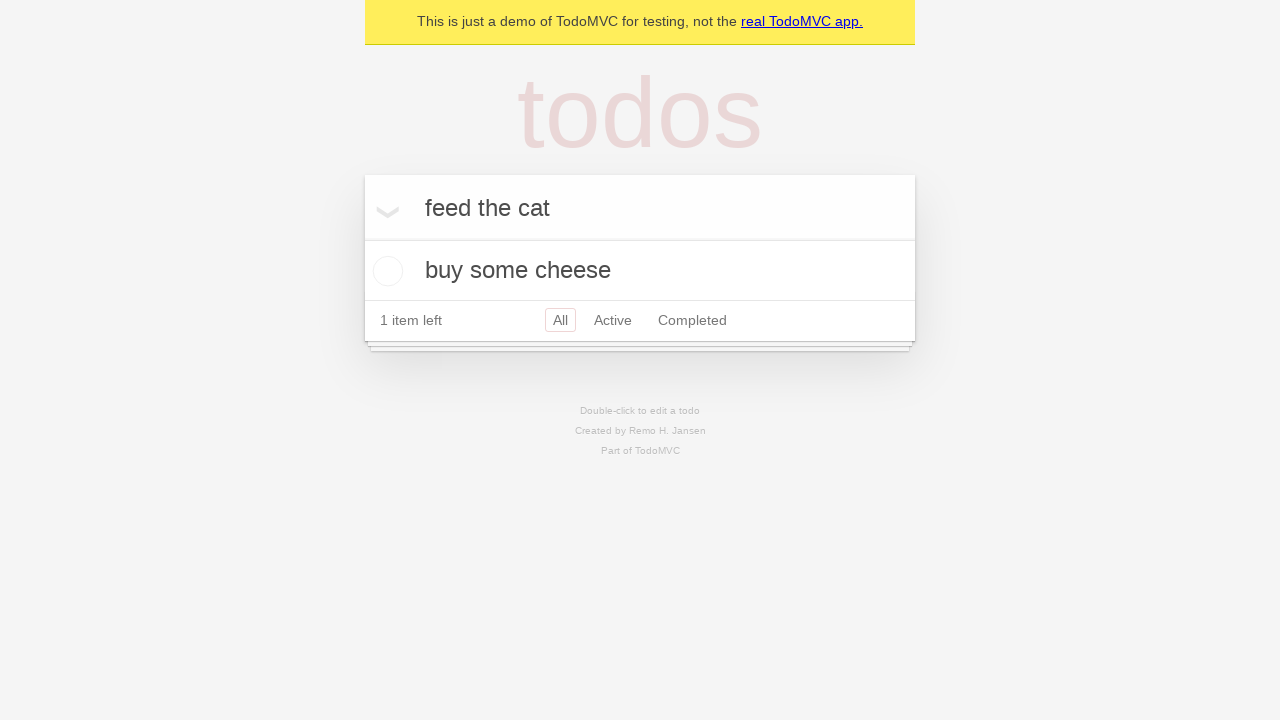

Pressed Enter to add second todo item on .new-todo
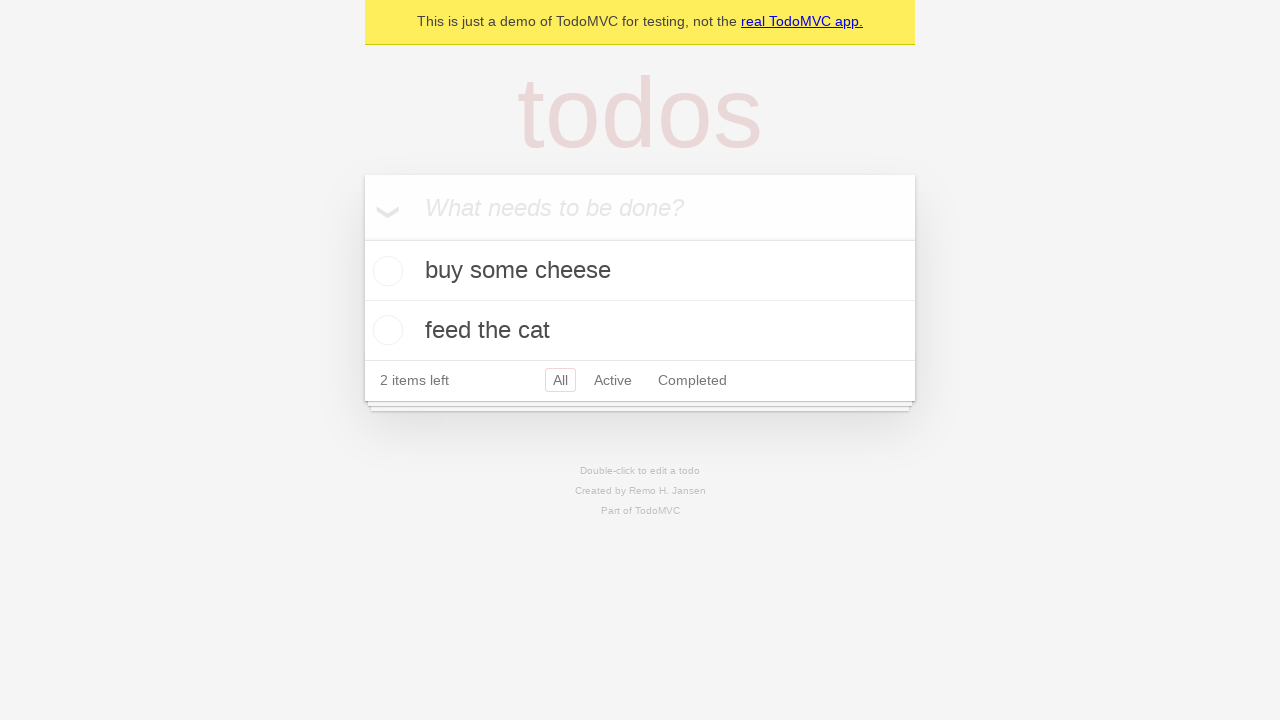

Second todo item appeared in the list, confirming counter now displays 2 items
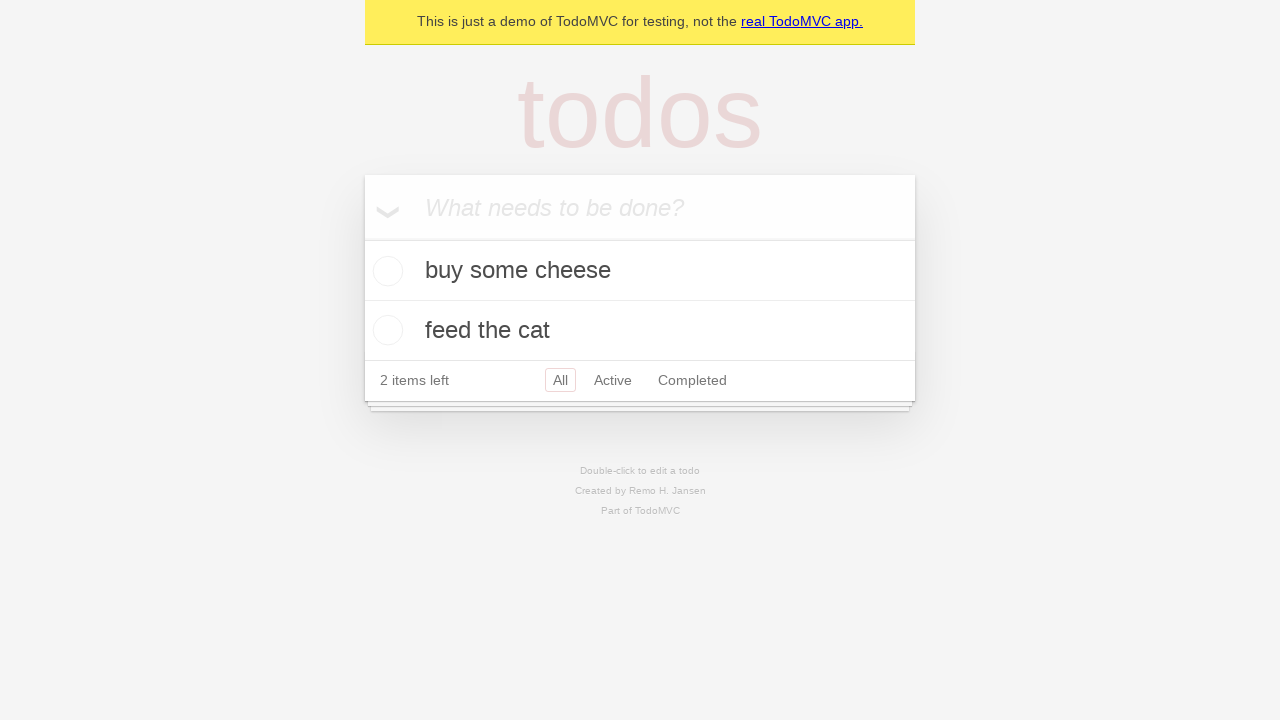

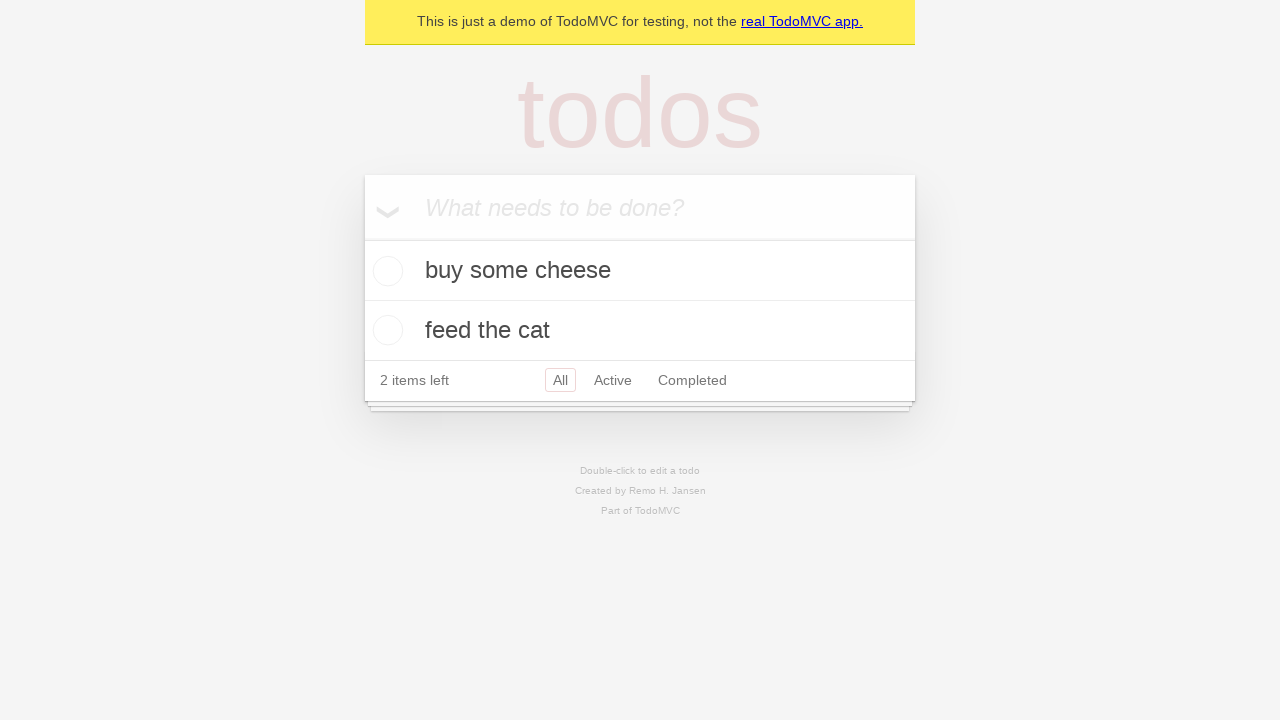